Tests game content and functionality including verifying game elements are visible, testing speed control, and toggling auto-pathing and auto-shop features.

Starting URL: https://tjsingleton.github.io/bulletbuzz/game/

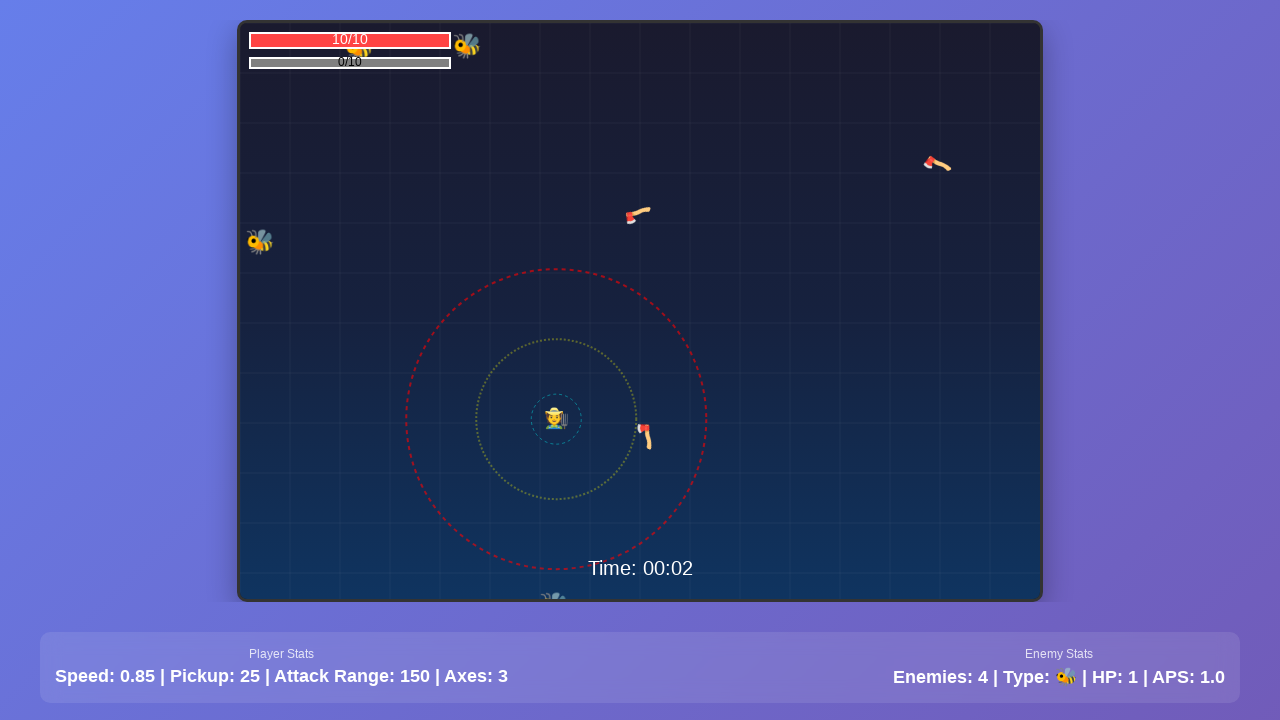

Navigated to BulletBuzz game page
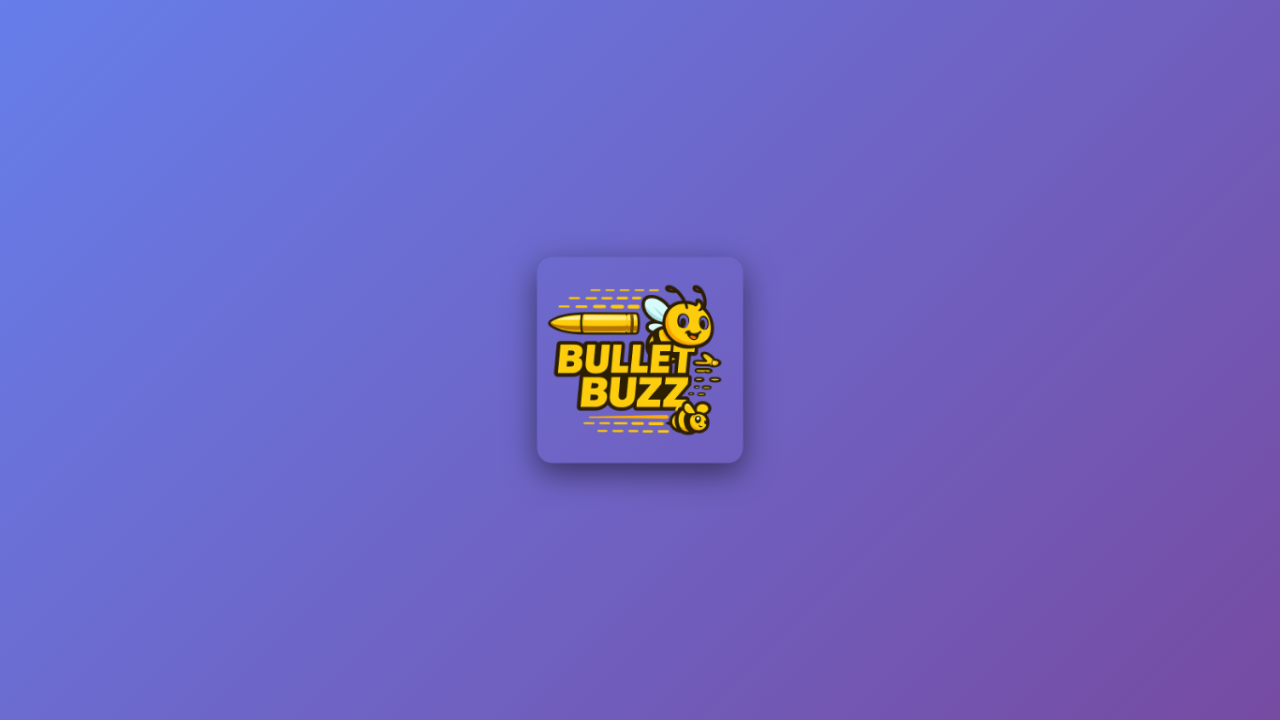

Game canvas element loaded
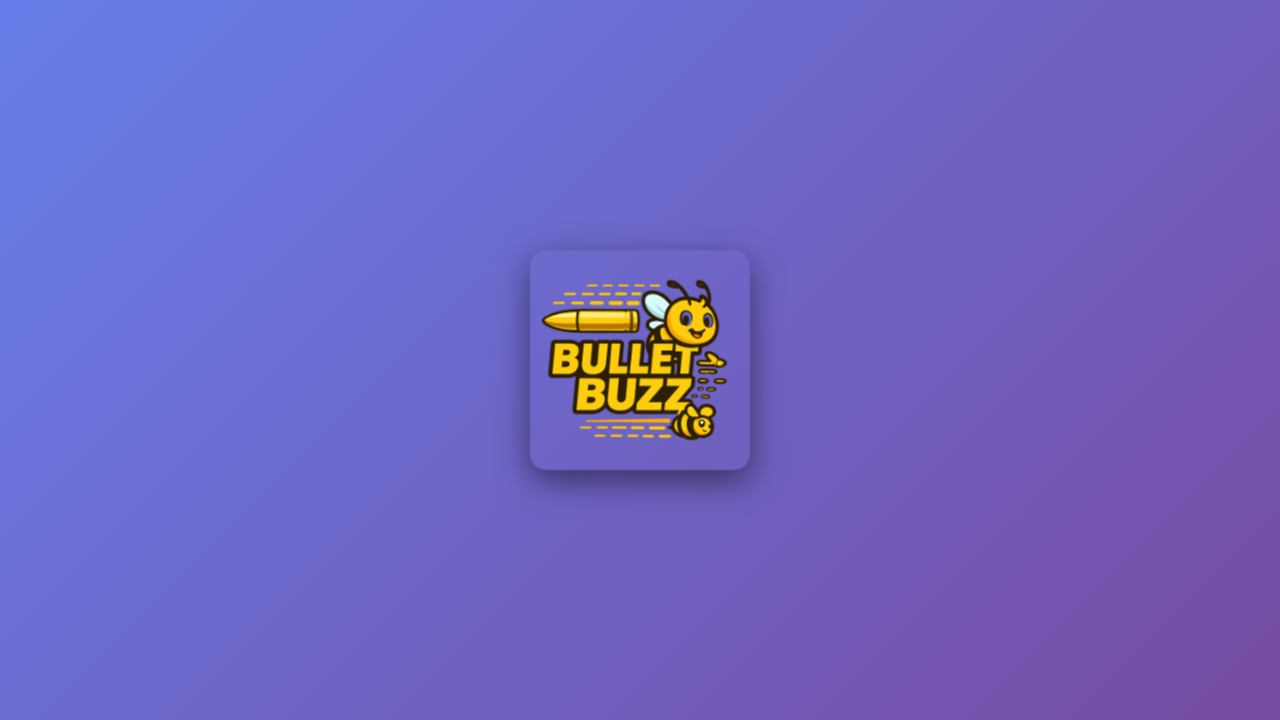

Waited for game to initialize and start running
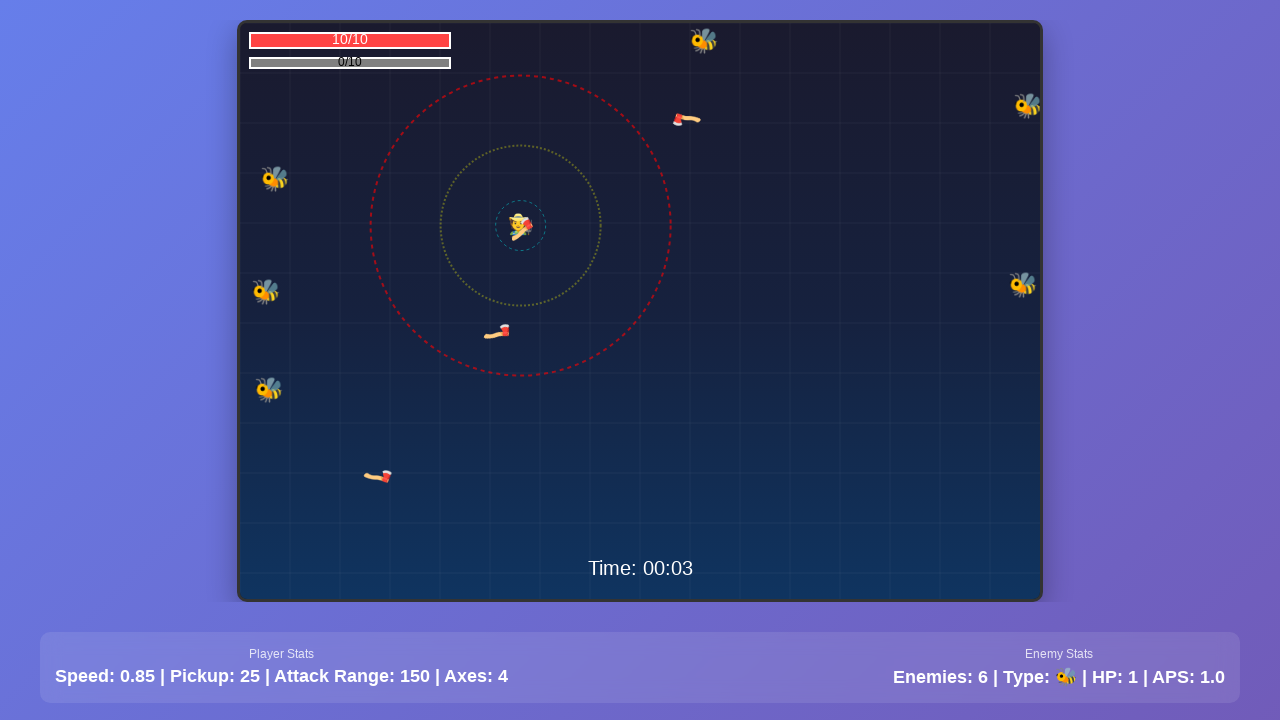

Set game speed control to 5 on #gameSpeed
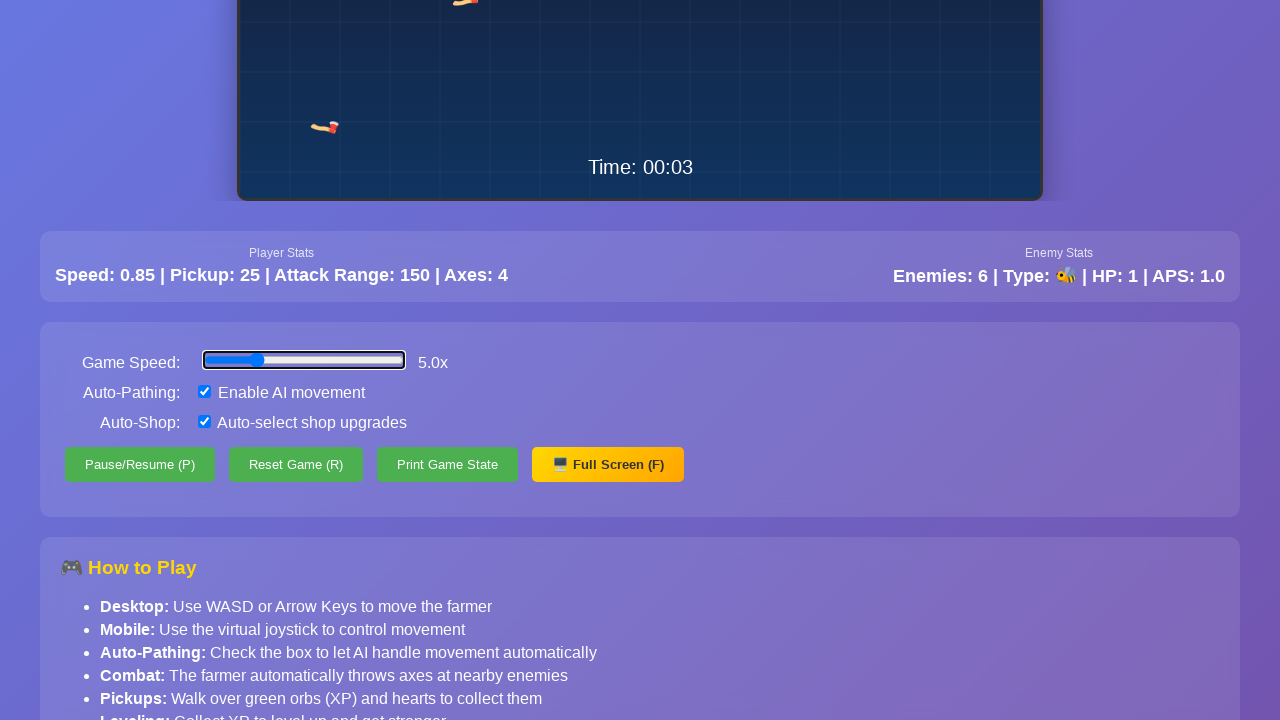

Toggled auto-pathing feature on at (204, 392) on #autoPath
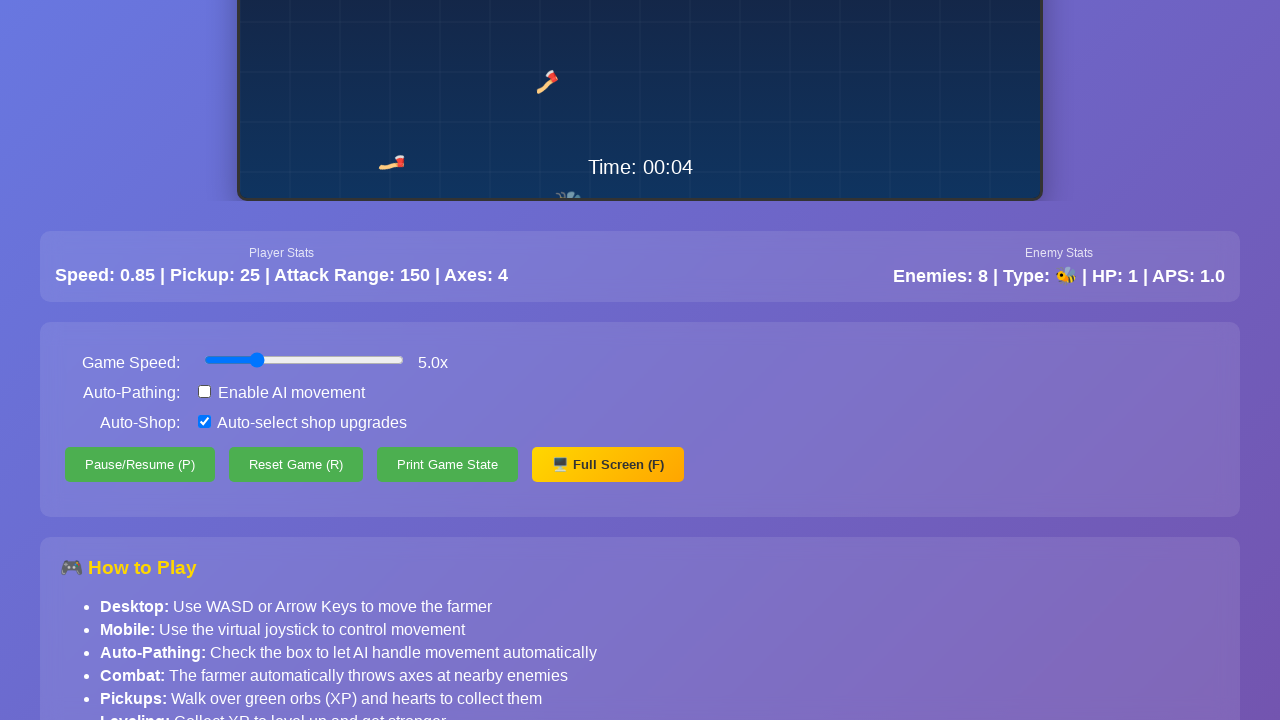

Brief pause to observe auto-pathing behavior
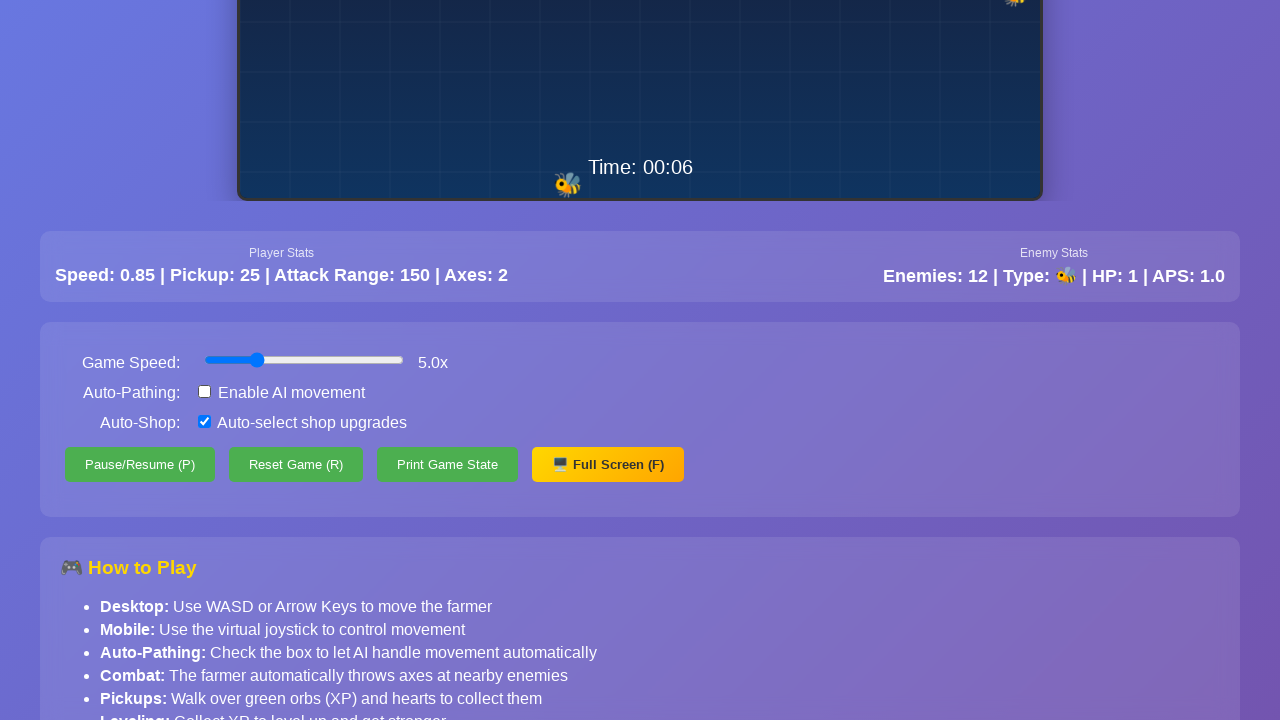

Toggled auto-pathing feature off to restore default state at (204, 392) on #autoPath
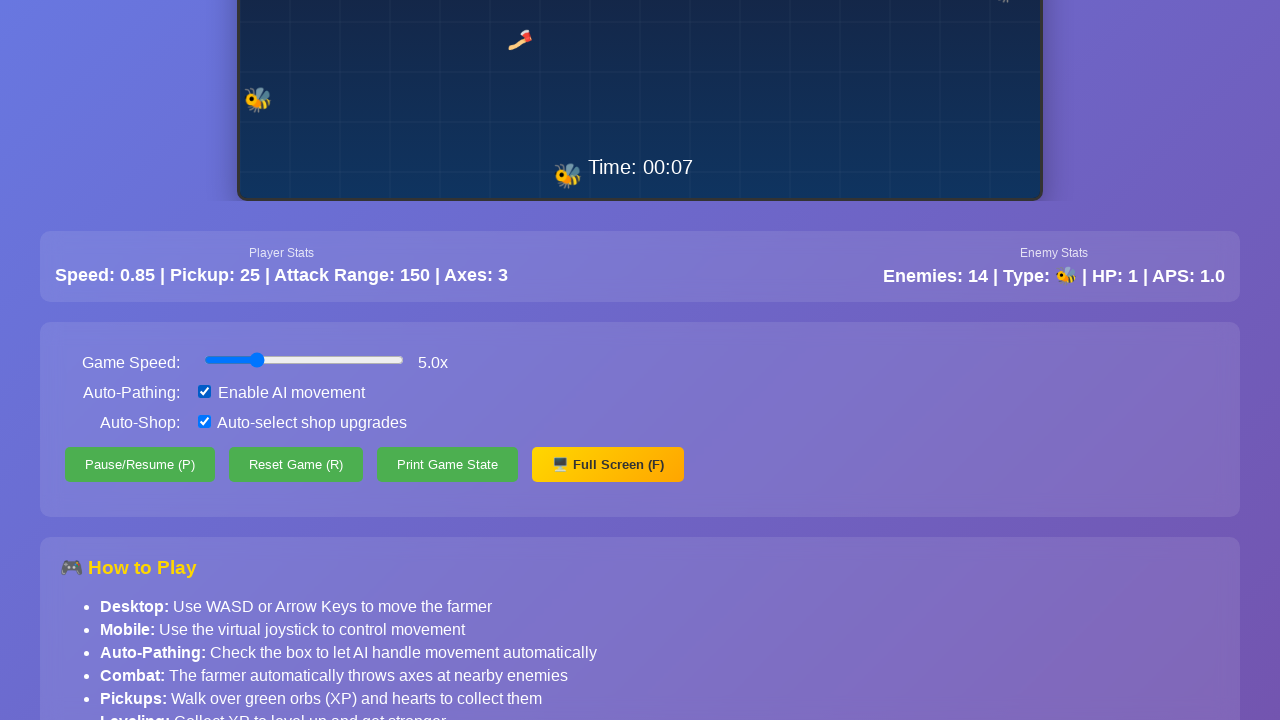

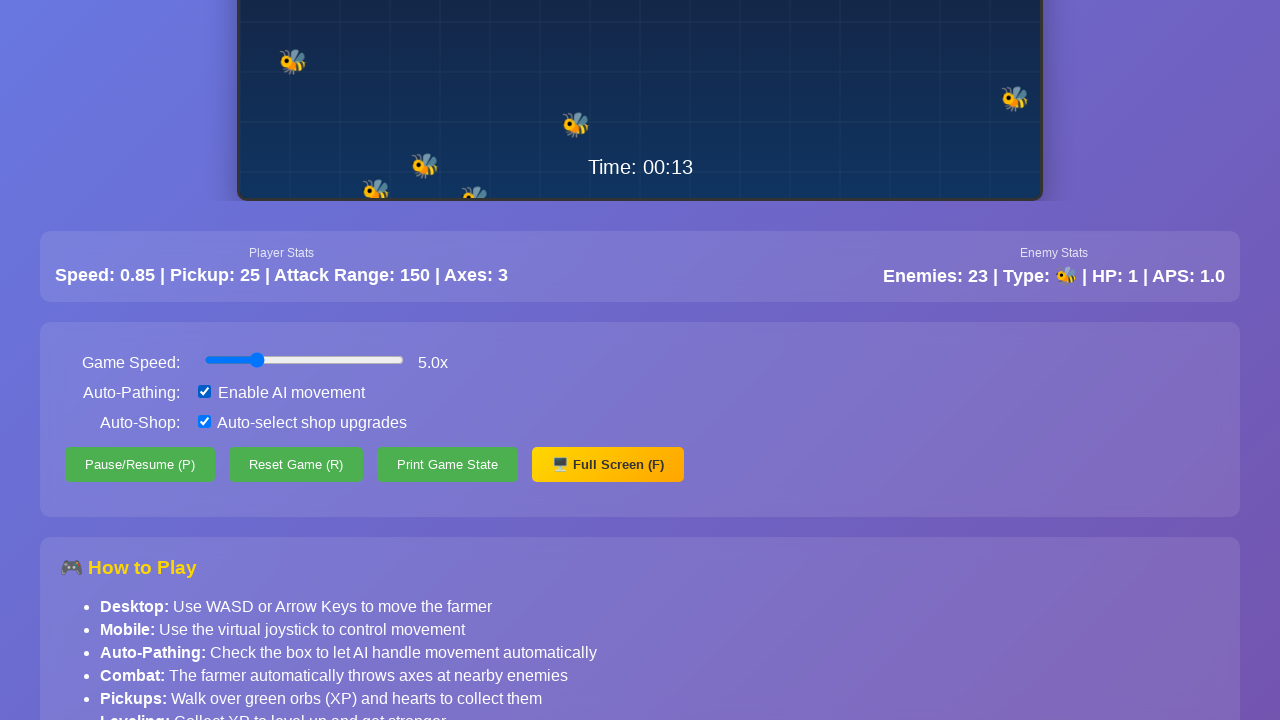